Tests checkbox functionality by clicking and toggling multiple checkboxes

Starting URL: http://www.qaclickacademy.com/practice.php

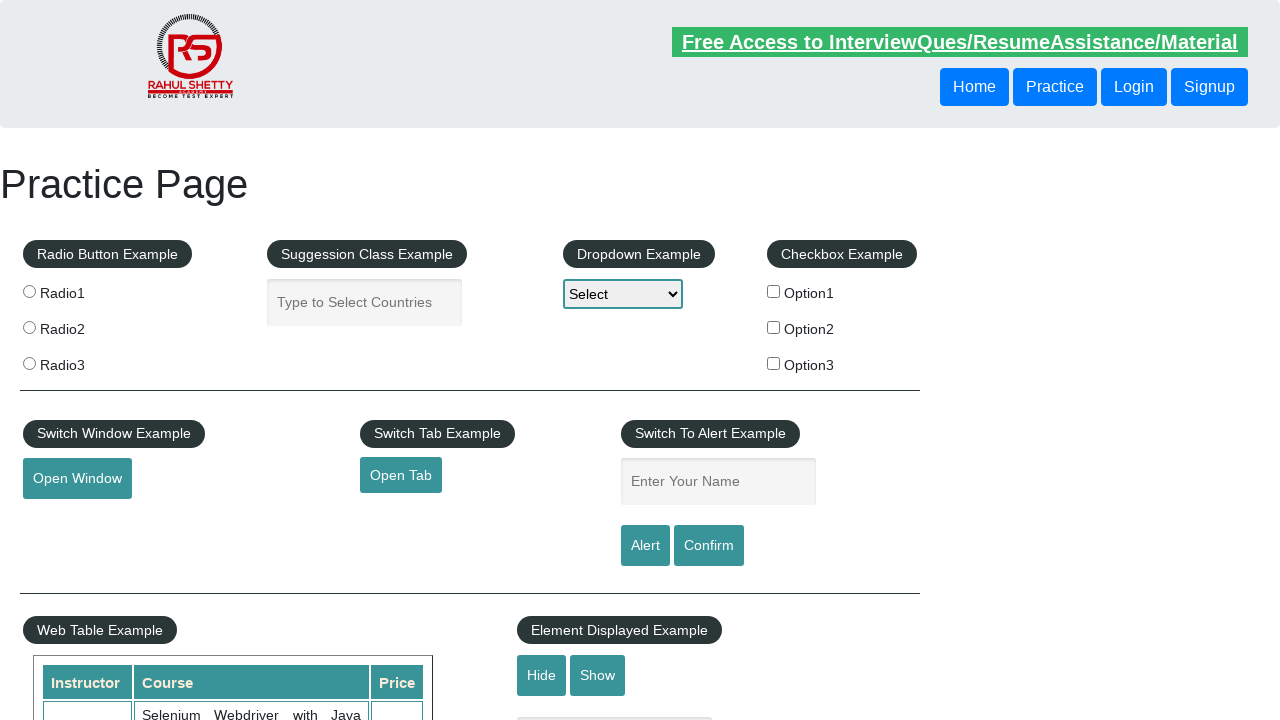

Clicked checkbox 1 to toggle it on at (774, 291) on #checkBoxOption1
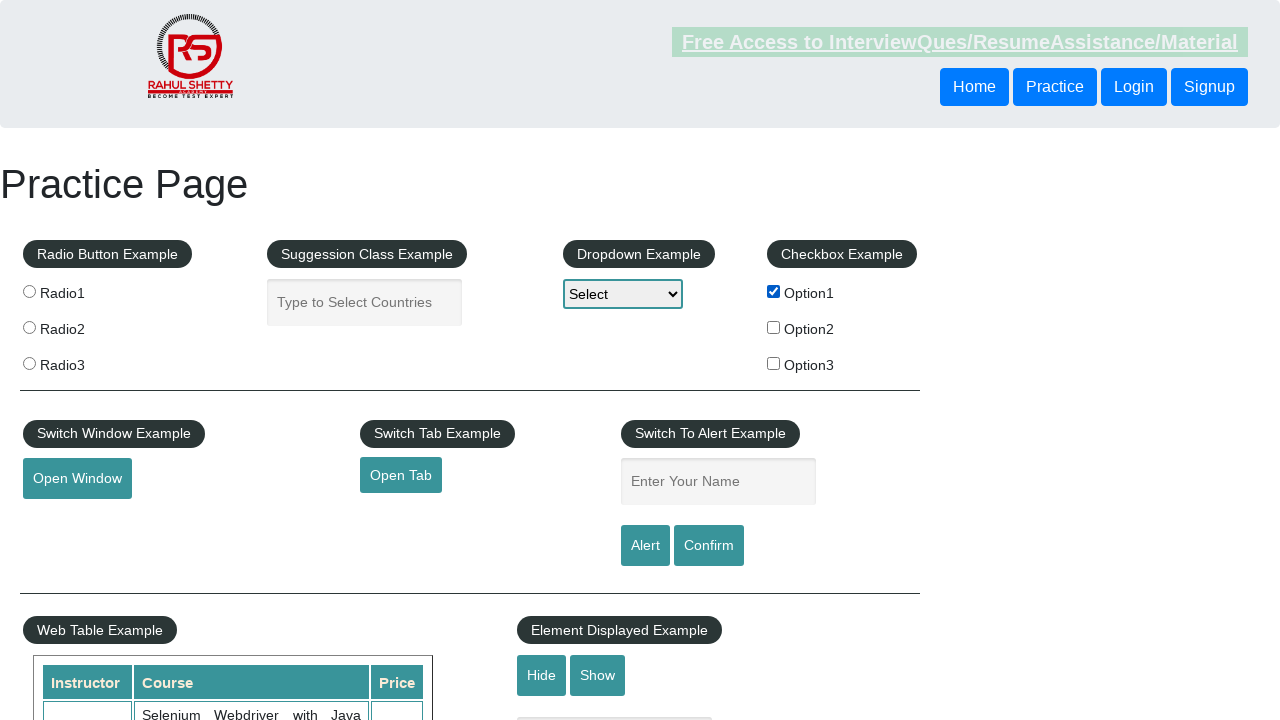

Waited 500ms for checkbox 1 state to settle
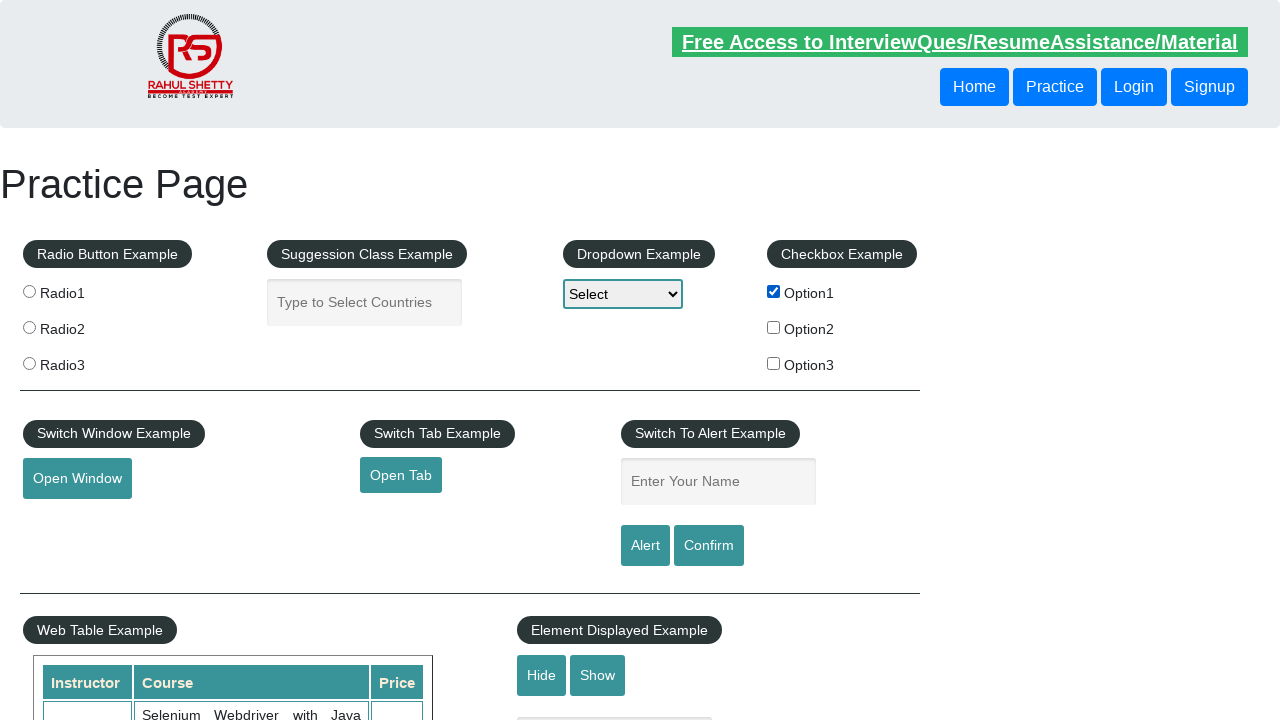

Clicked checkbox 1 to toggle it off at (774, 291) on #checkBoxOption1
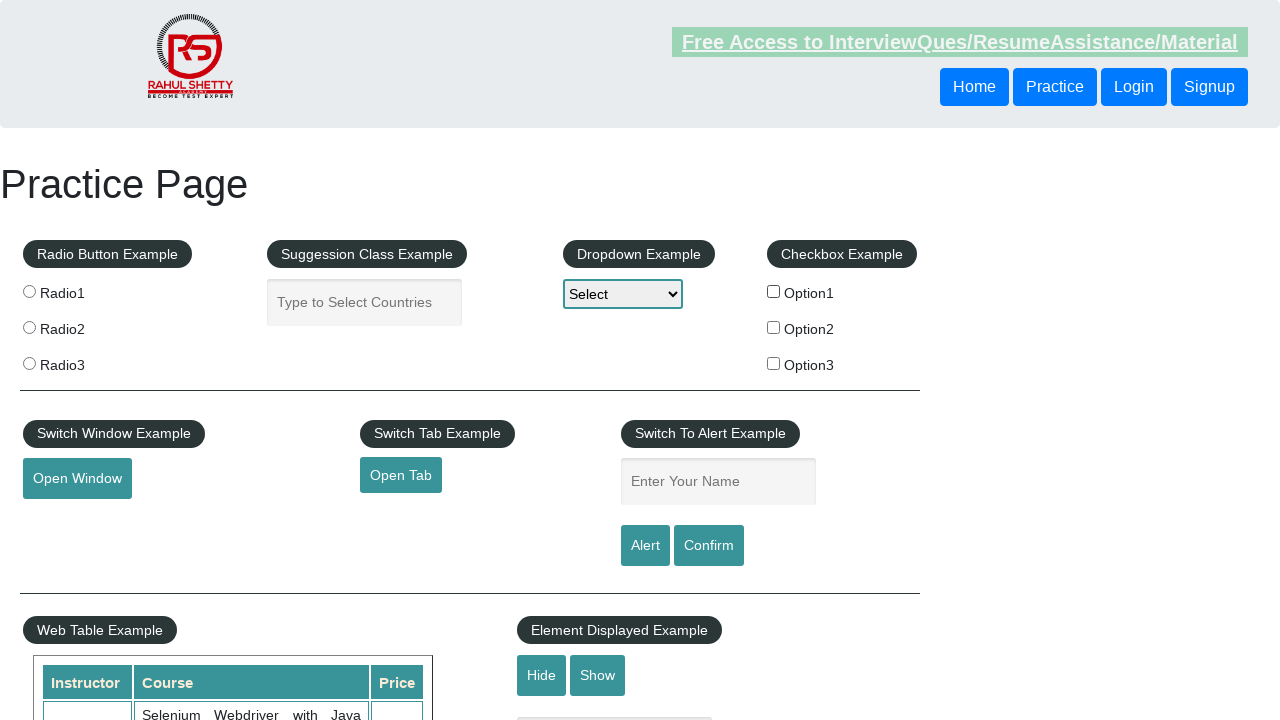

Clicked checkbox 2 to toggle it on at (774, 327) on #checkBoxOption2
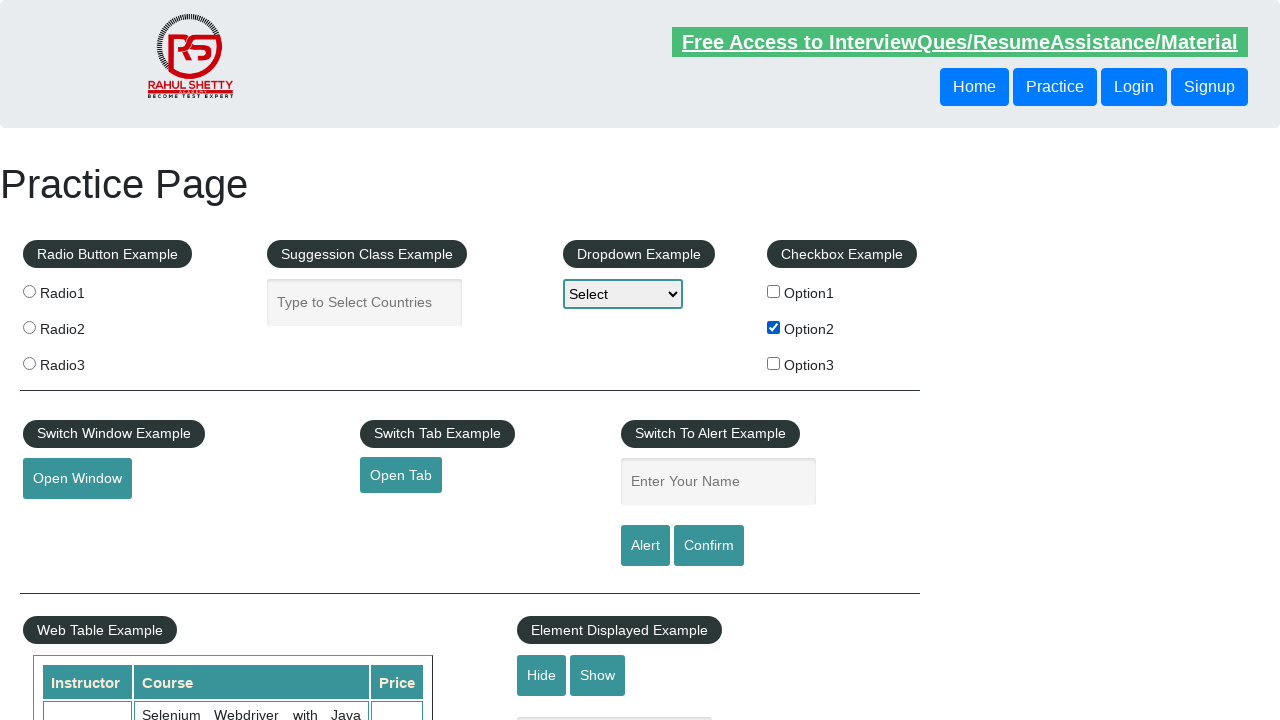

Waited 500ms for checkbox 2 state to settle
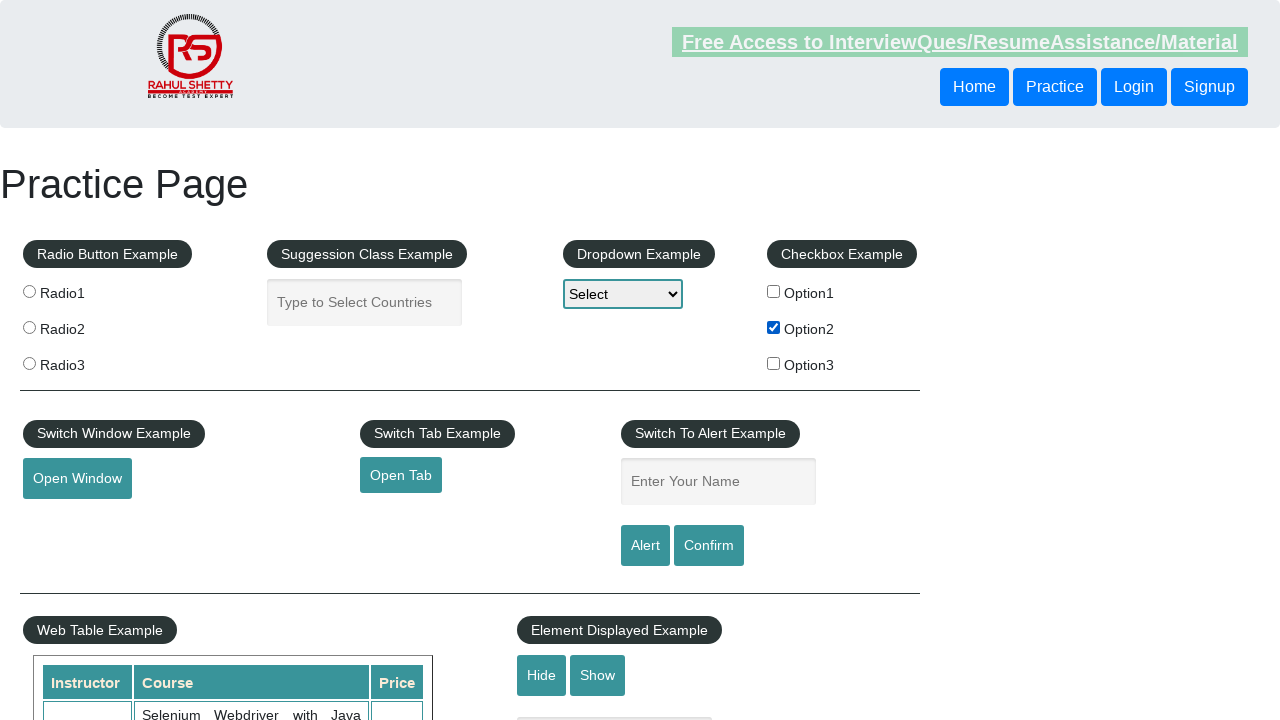

Clicked checkbox 2 to toggle it off at (774, 327) on #checkBoxOption2
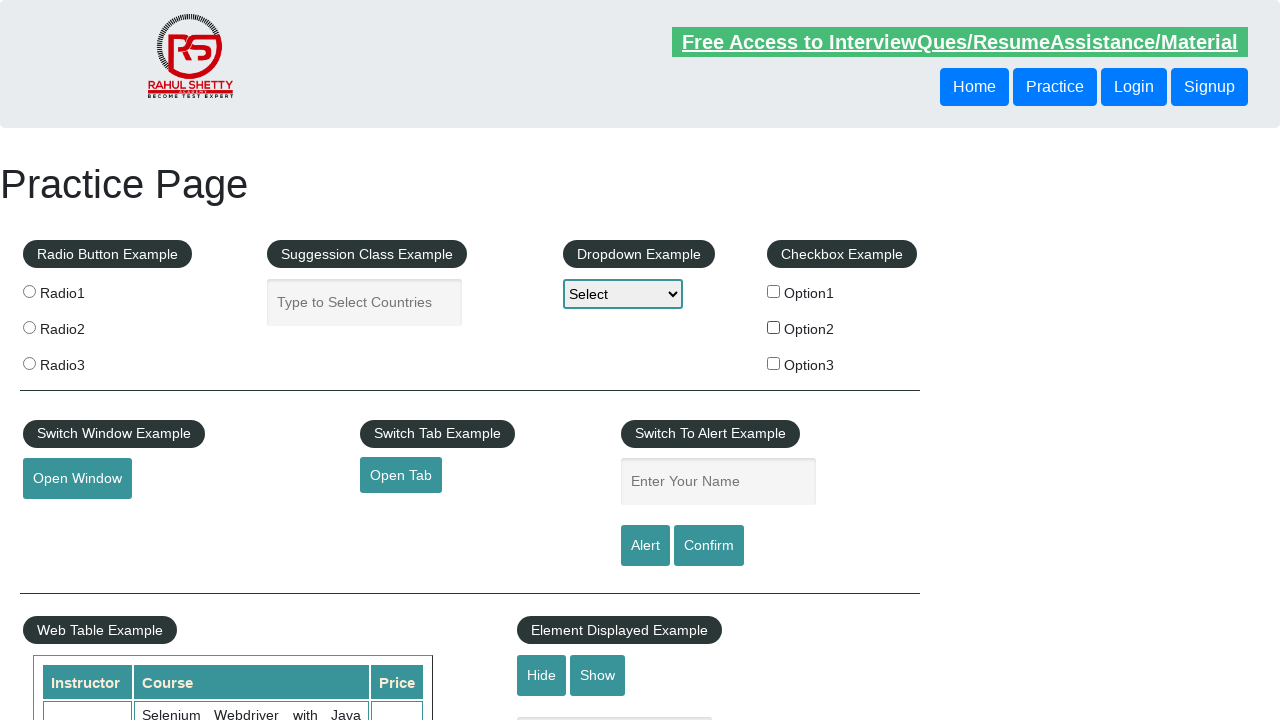

Clicked checkbox 3 (toggle 1/4) to turn it on at (774, 363) on #checkBoxOption3
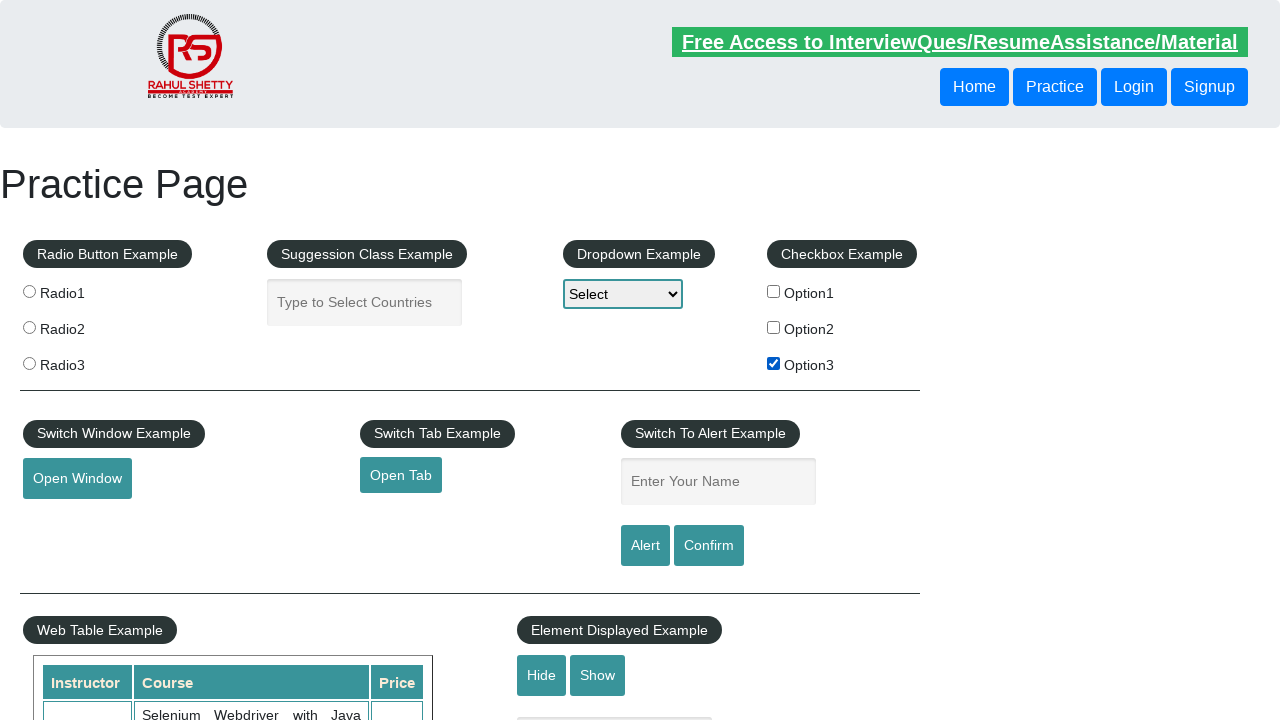

Waited 500ms for checkbox 3 state to settle
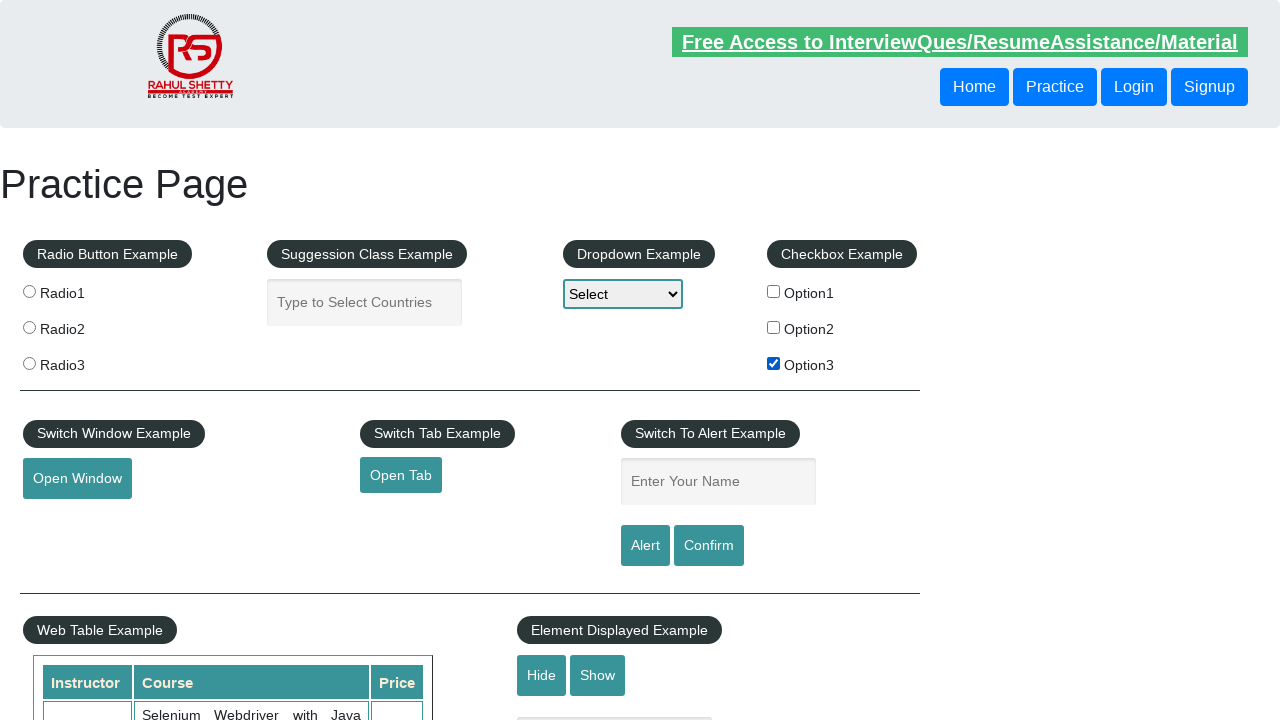

Clicked checkbox 3 (toggle 2/4) to turn it off at (774, 363) on #checkBoxOption3
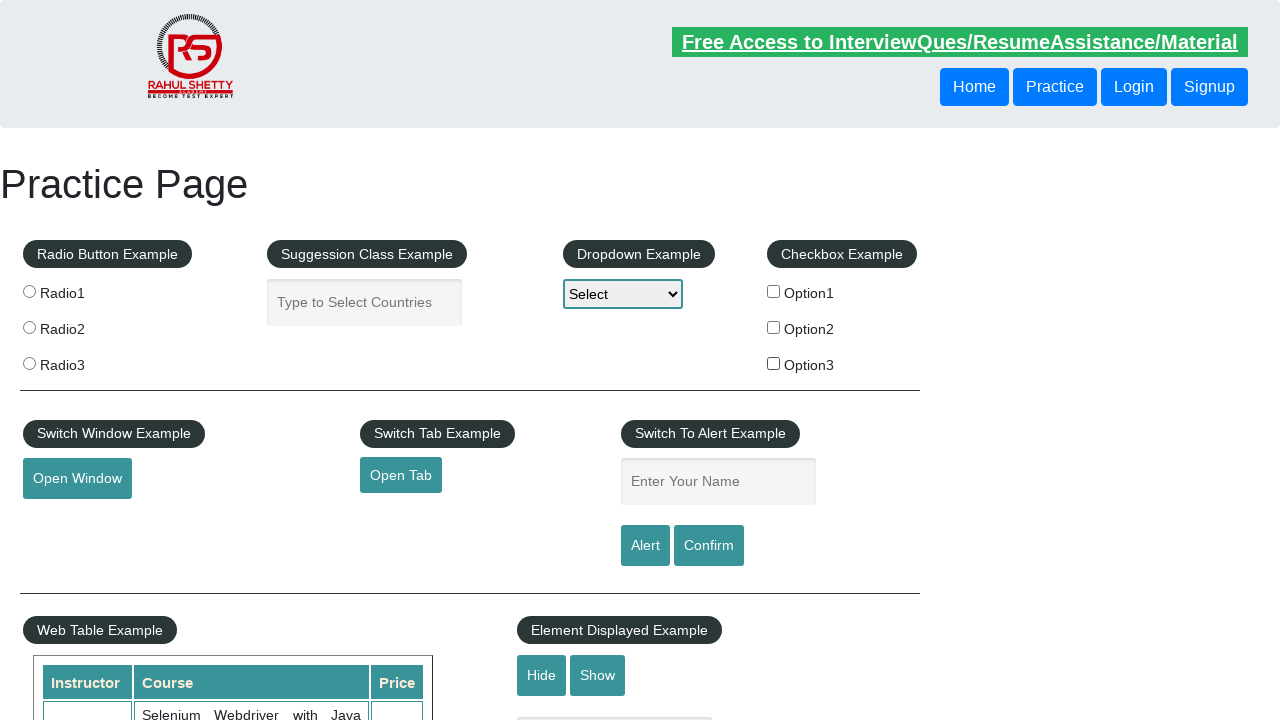

Waited 500ms for checkbox 3 state to settle
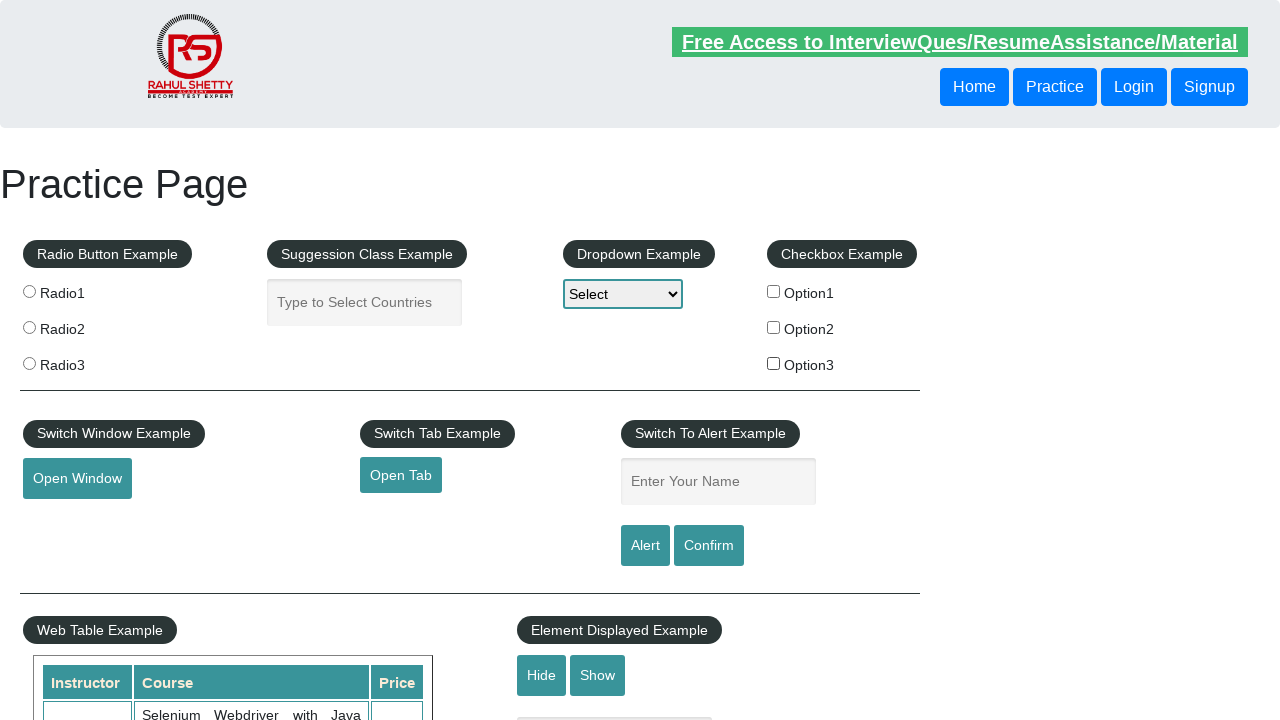

Clicked checkbox 3 (toggle 3/4) to turn it on at (774, 363) on #checkBoxOption3
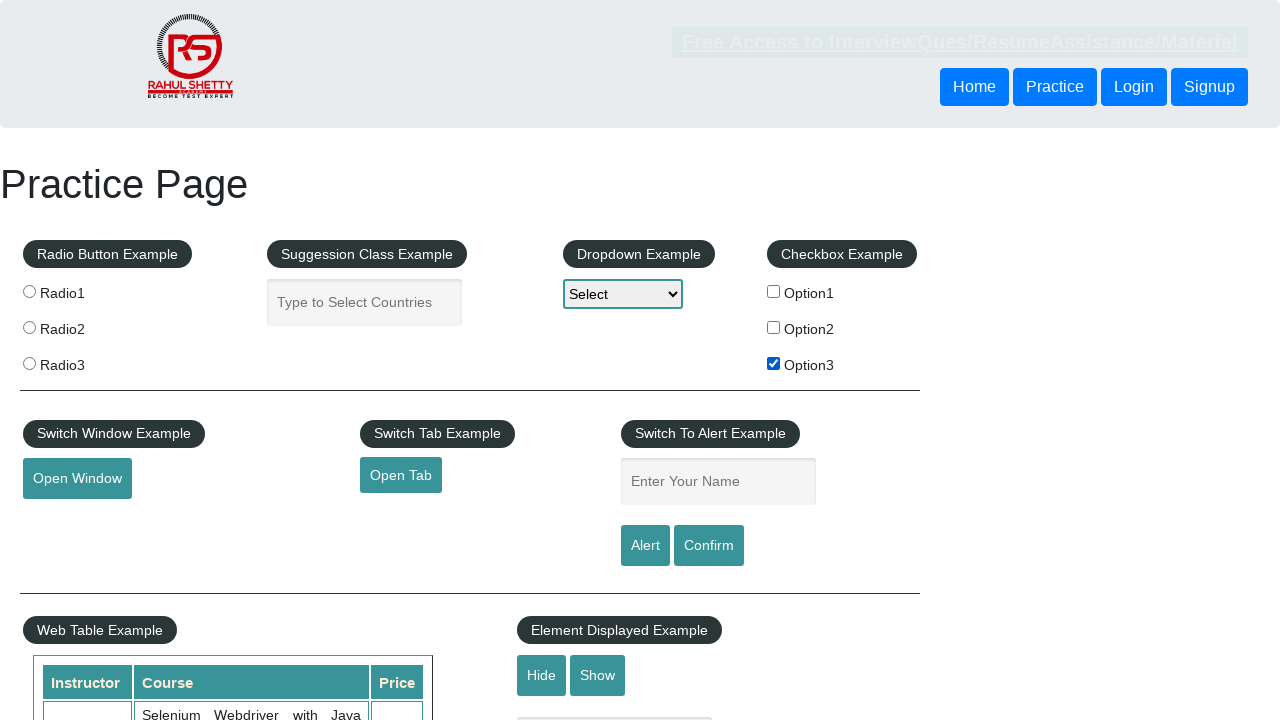

Waited 500ms for checkbox 3 state to settle
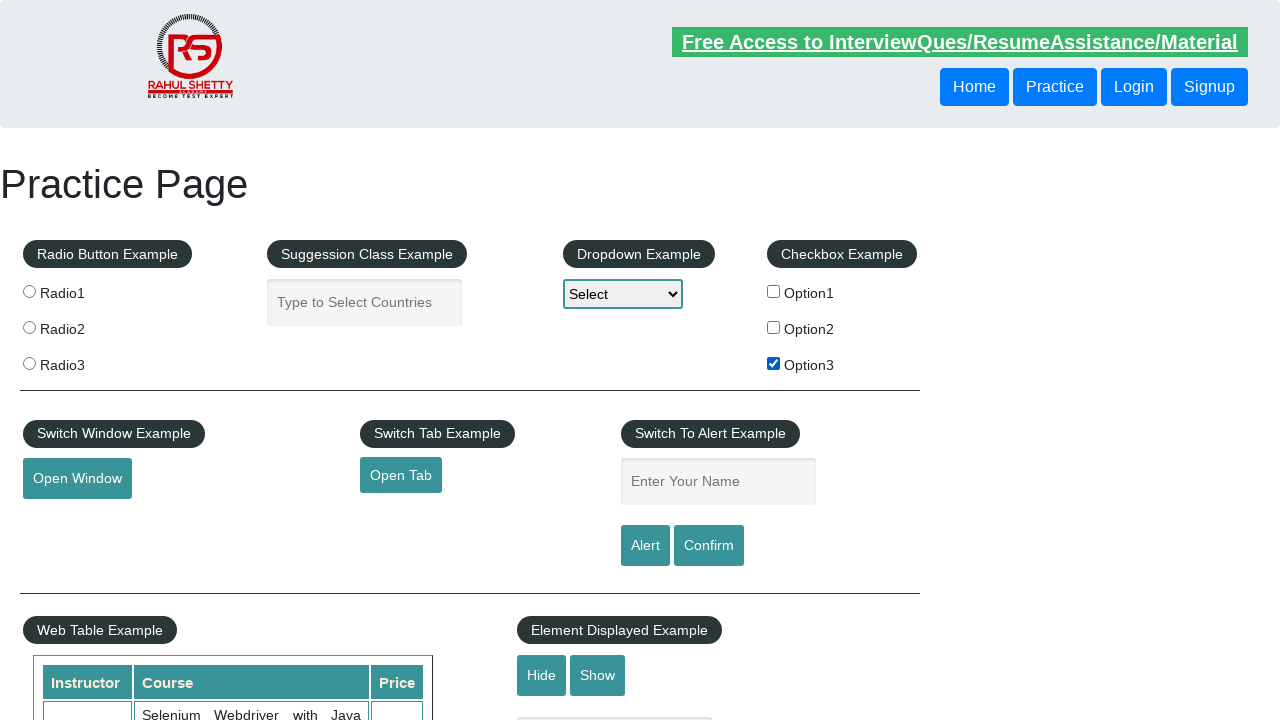

Clicked checkbox 3 (toggle 4/4) to turn it off at (774, 363) on #checkBoxOption3
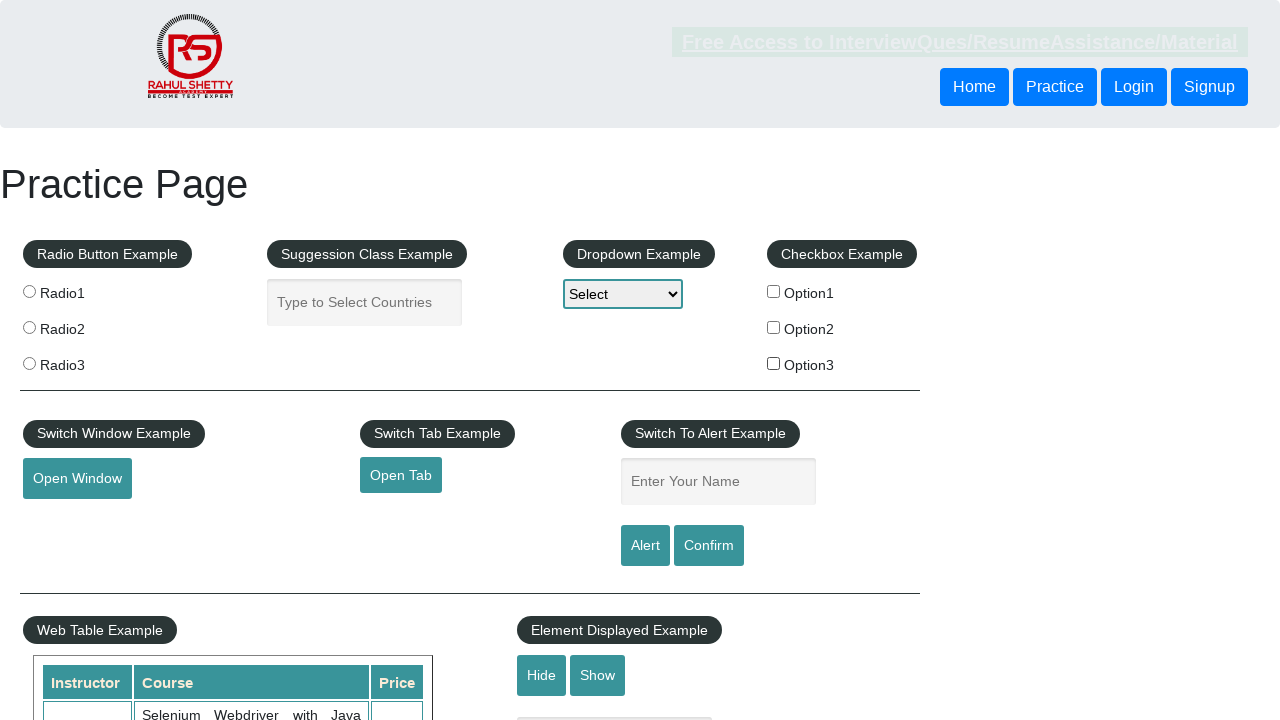

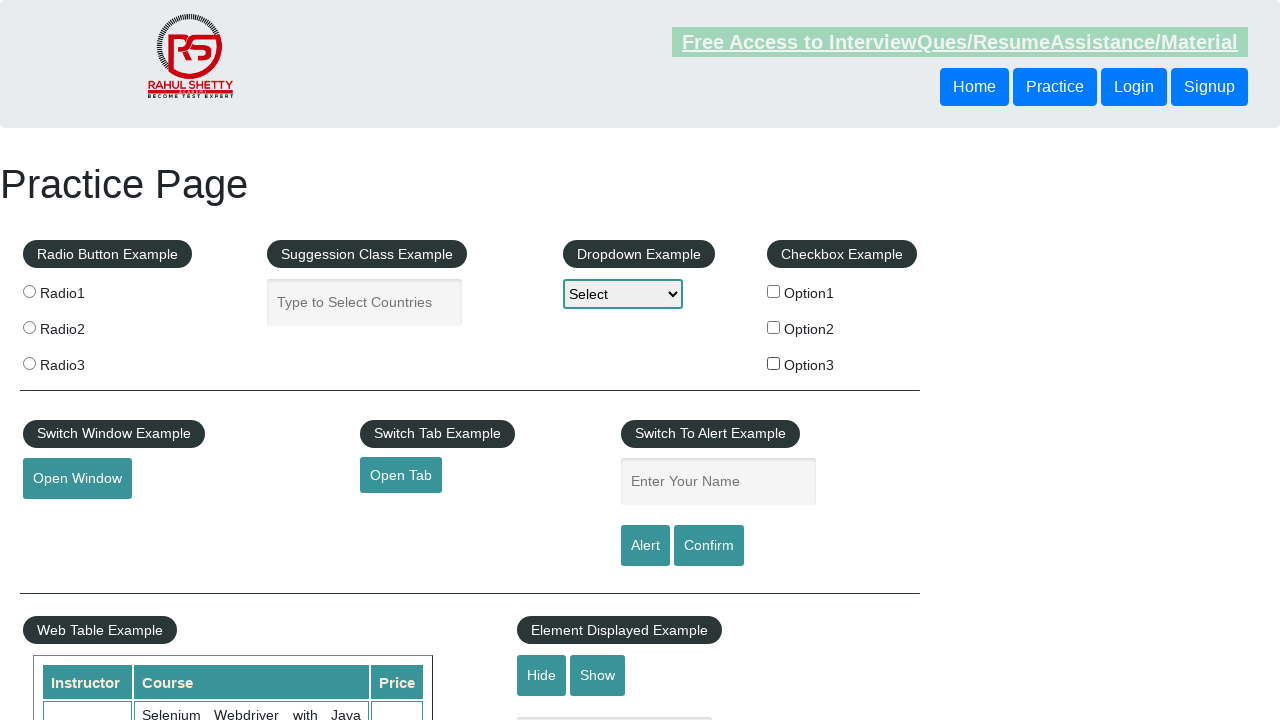